Tests right-clicking on a button to trigger context menu functionality

Starting URL: https://demoqa.com/buttons

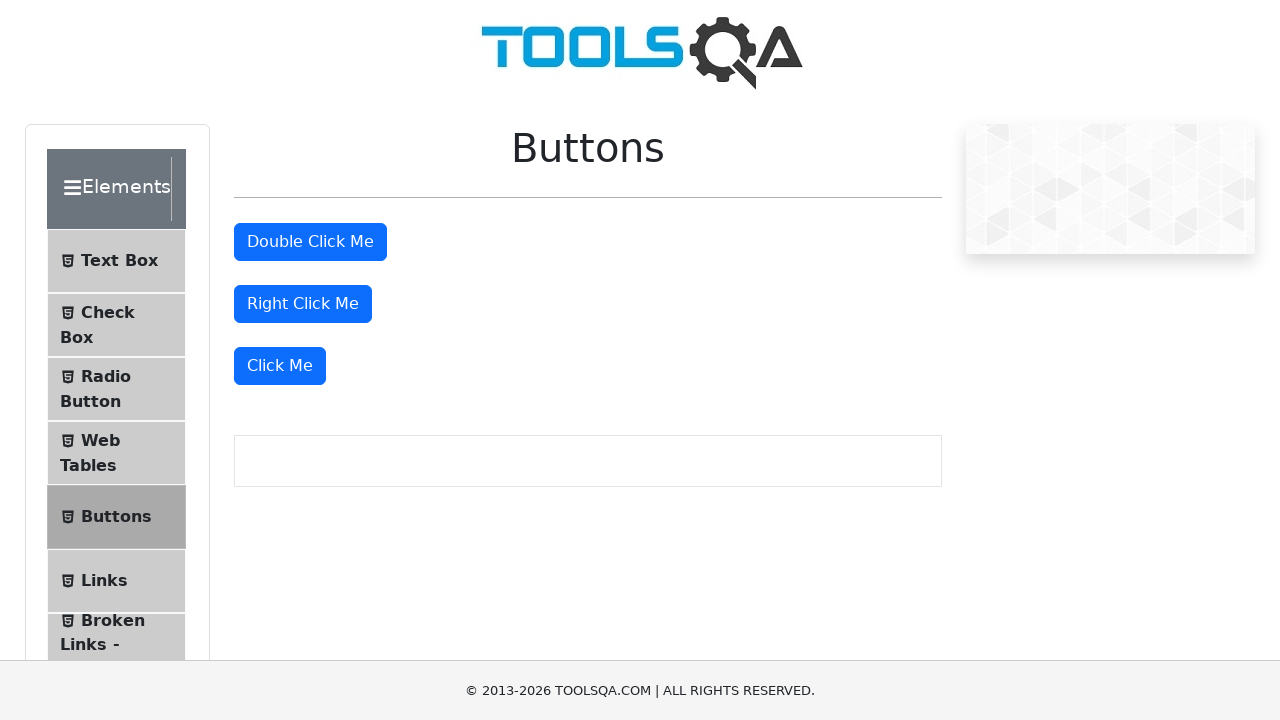

Right-clicked on 'Right Click Me' button to trigger context menu at (303, 304) on //button[text()='Right Click Me']
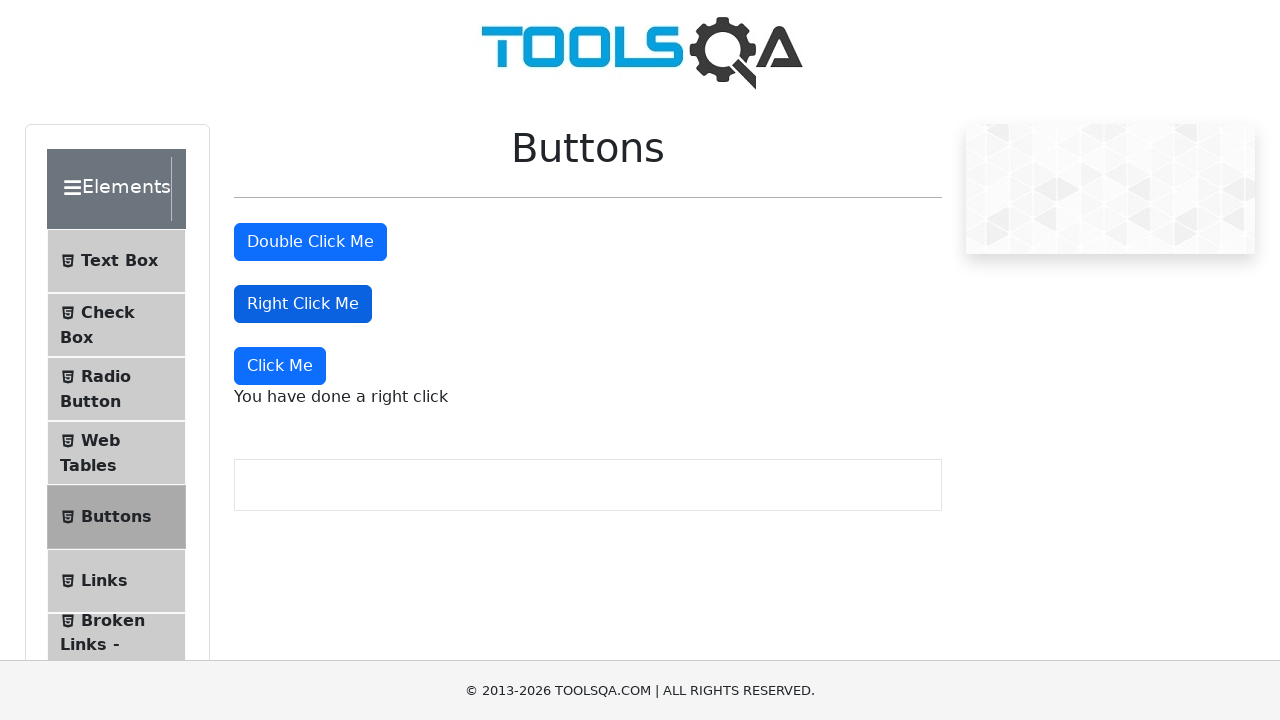

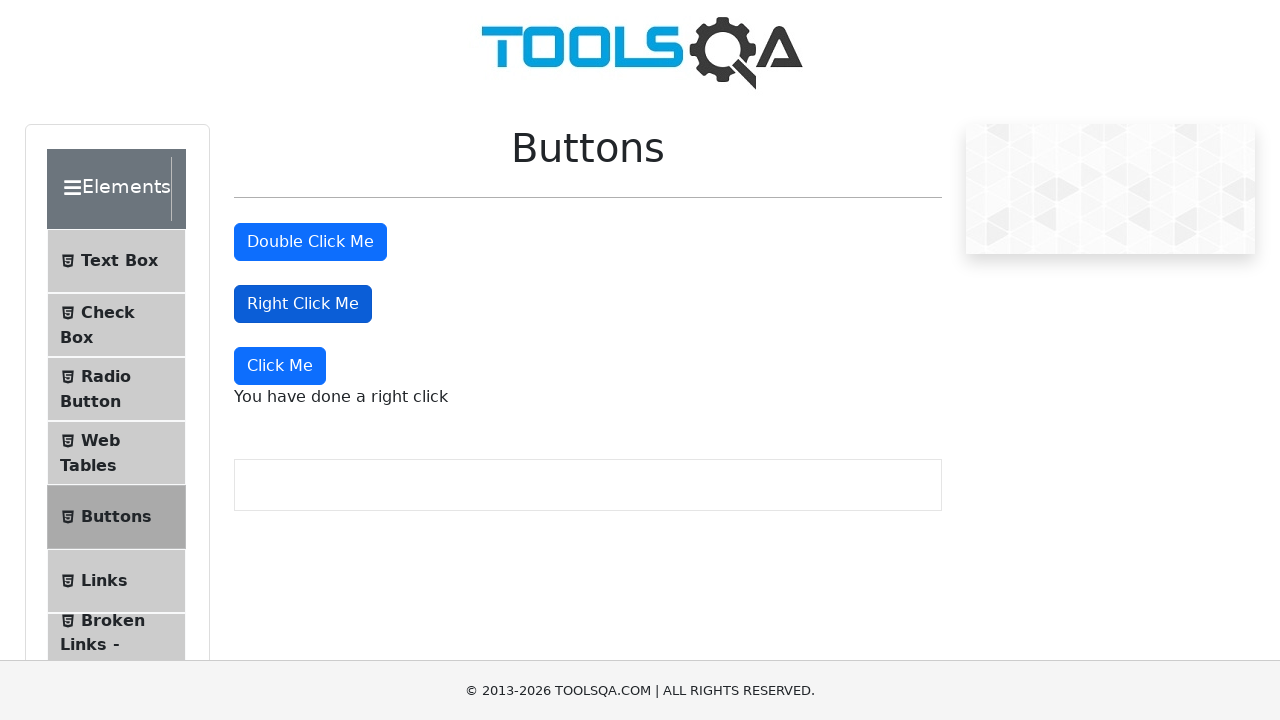